Tests drag and drop functionality by dragging an element from a source location and dropping it onto a target element.

Starting URL: https://crossbrowsertesting.github.io/drag-and-drop.html

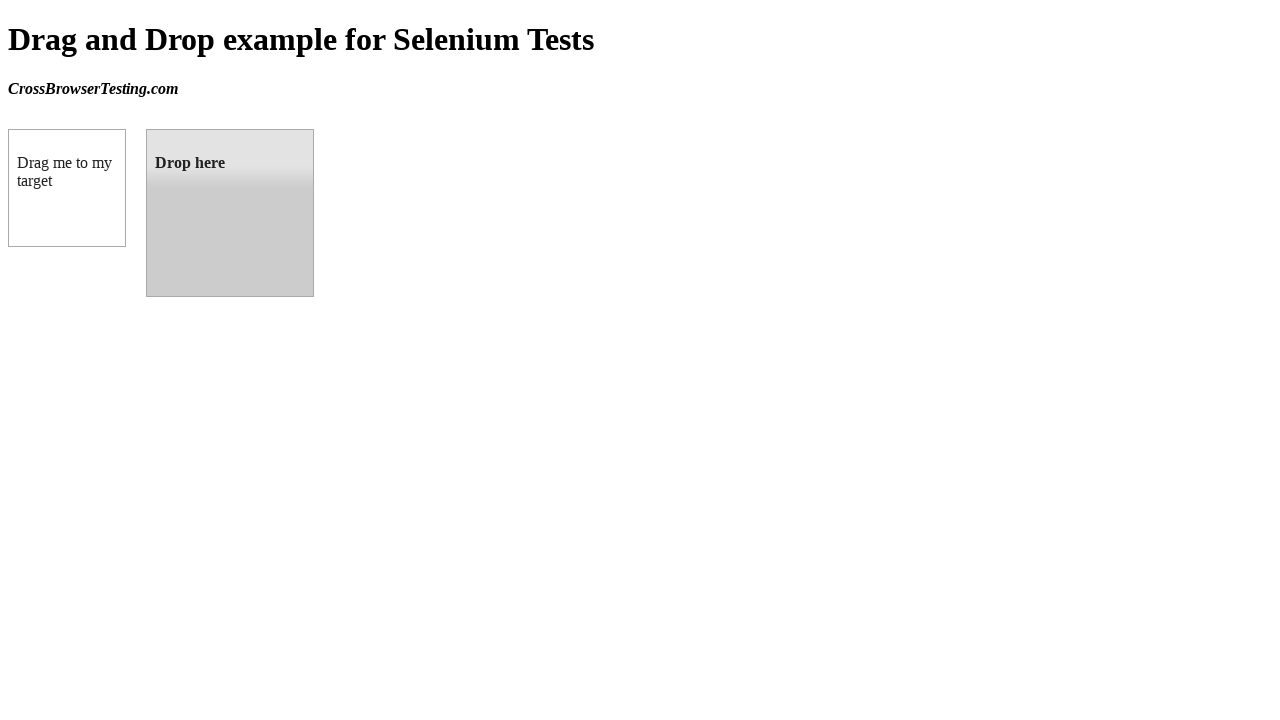

Waited for draggable element to be visible
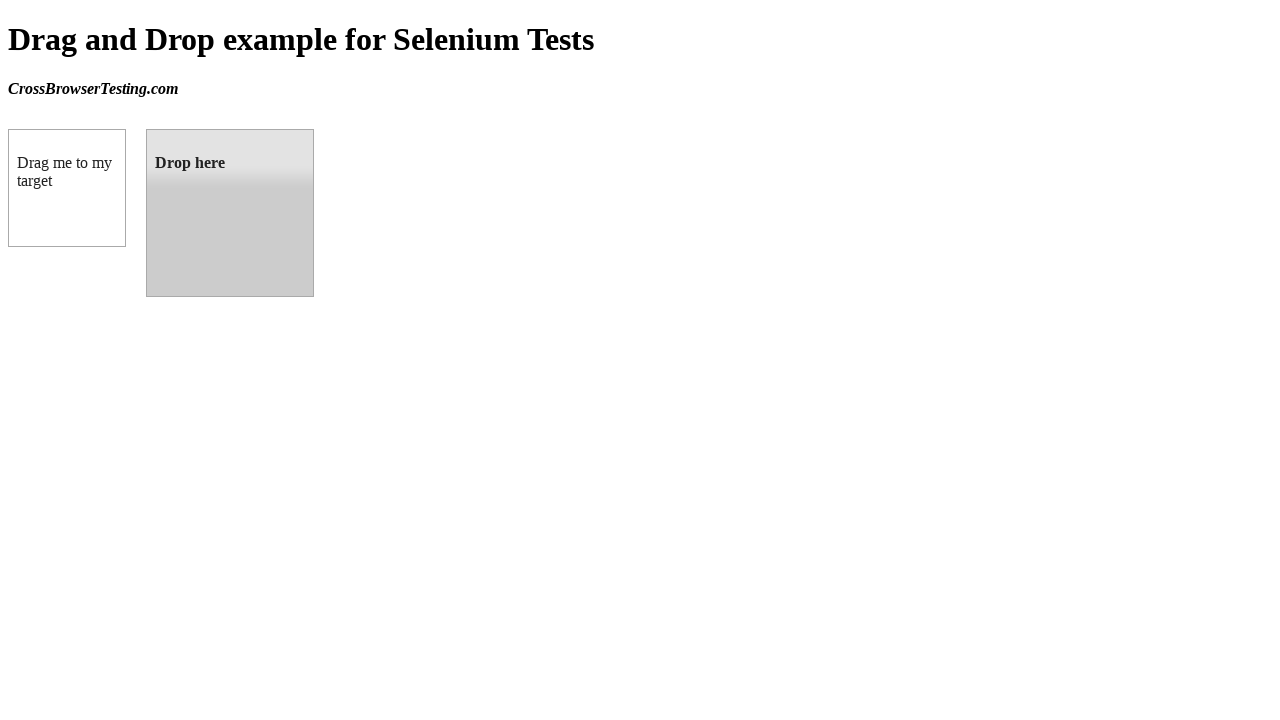

Waited for droppable element to be visible
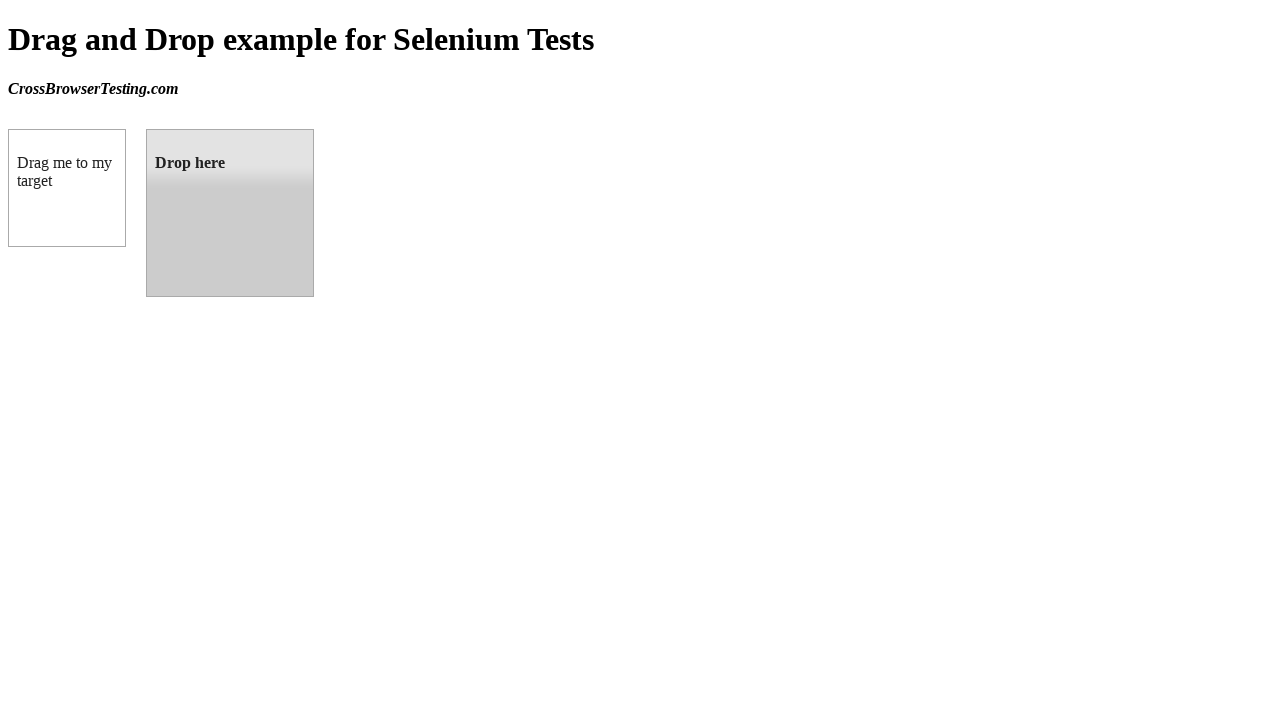

Dragged draggable element and dropped it onto droppable element at (230, 213)
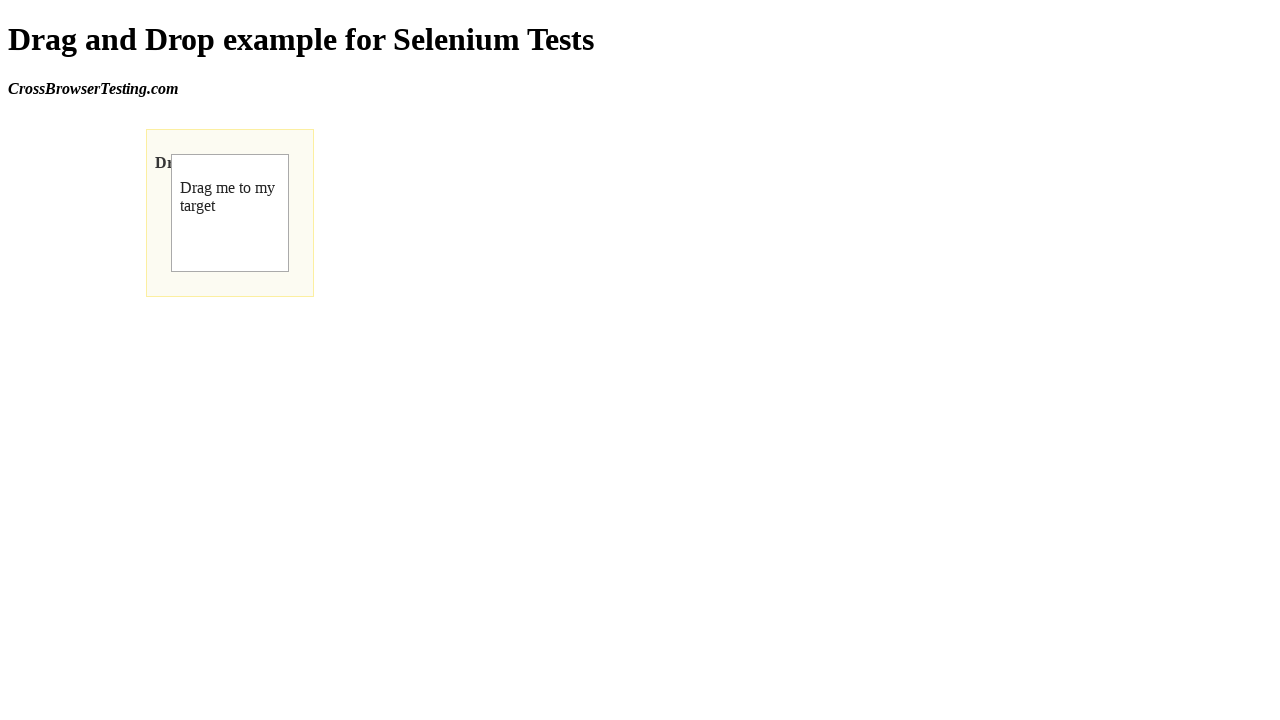

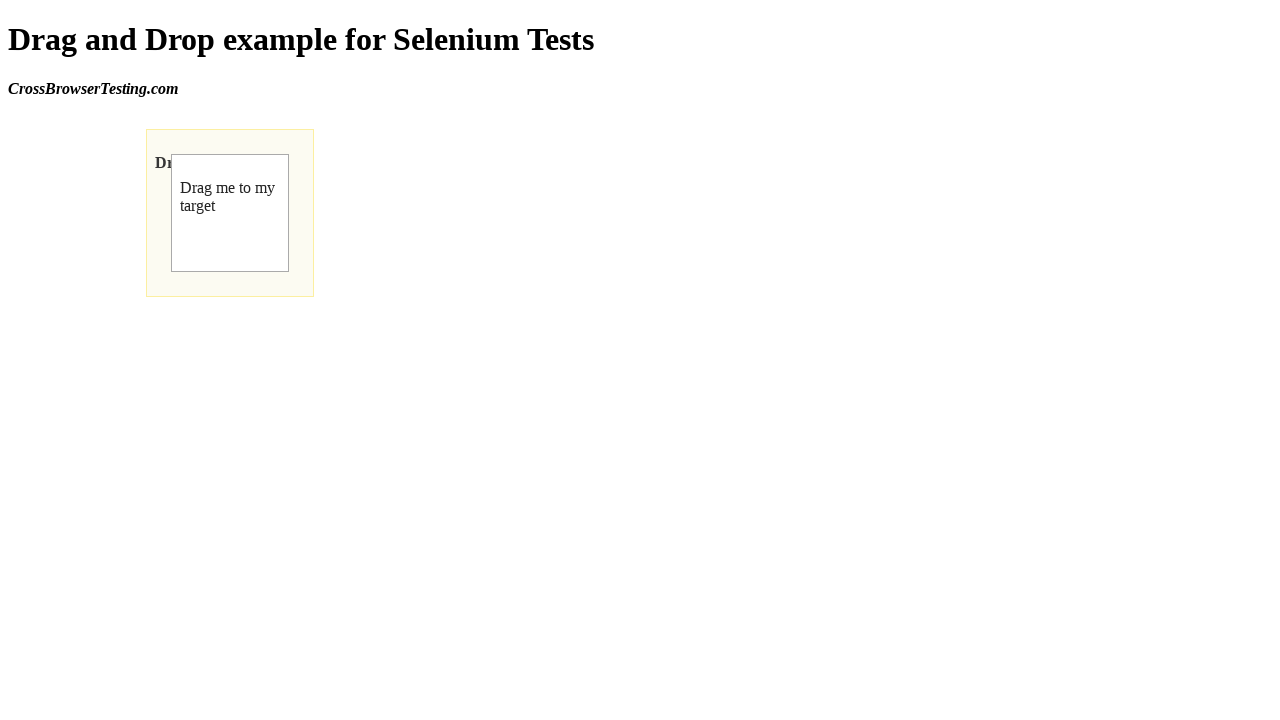